Tests JavaScript alert functionality by navigating to the alerts page, triggering a confirm dialog, accepting it, and verifying the result

Starting URL: http://the-internet.herokuapp.com/

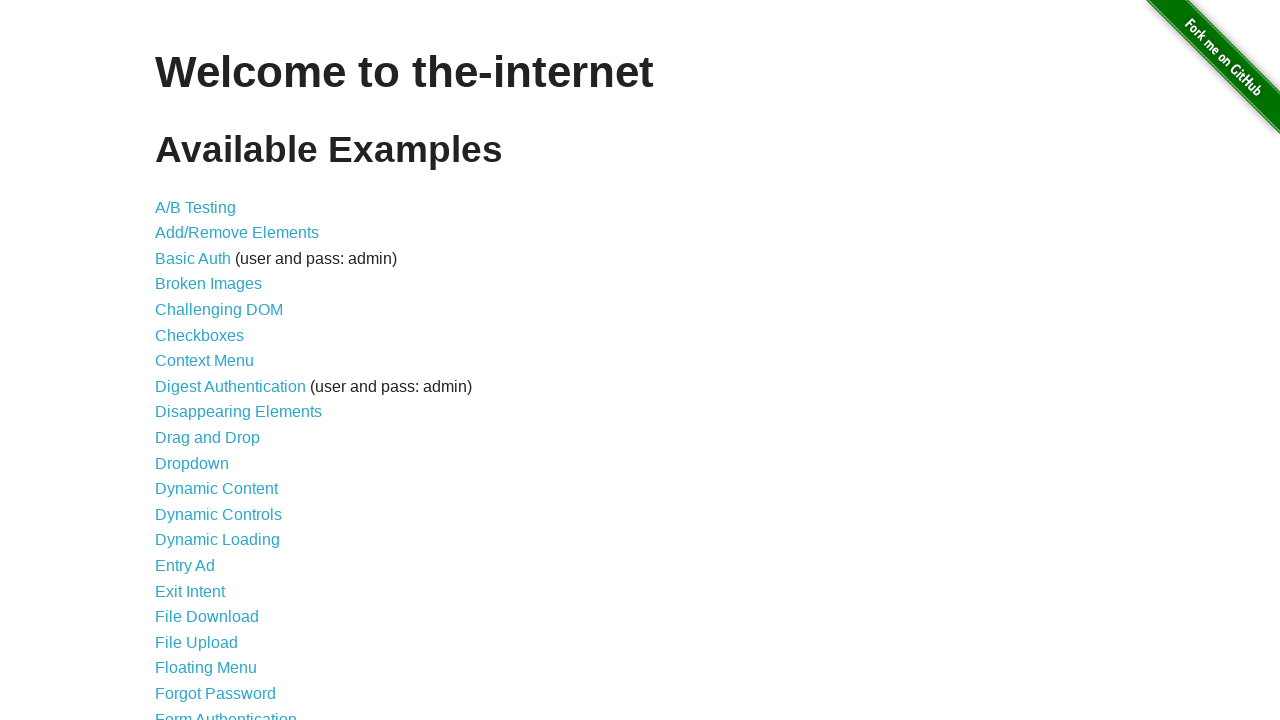

Clicked on JavaScript Alerts link at (214, 361) on xpath=//*[@id="content"]/ul/li[29]/a
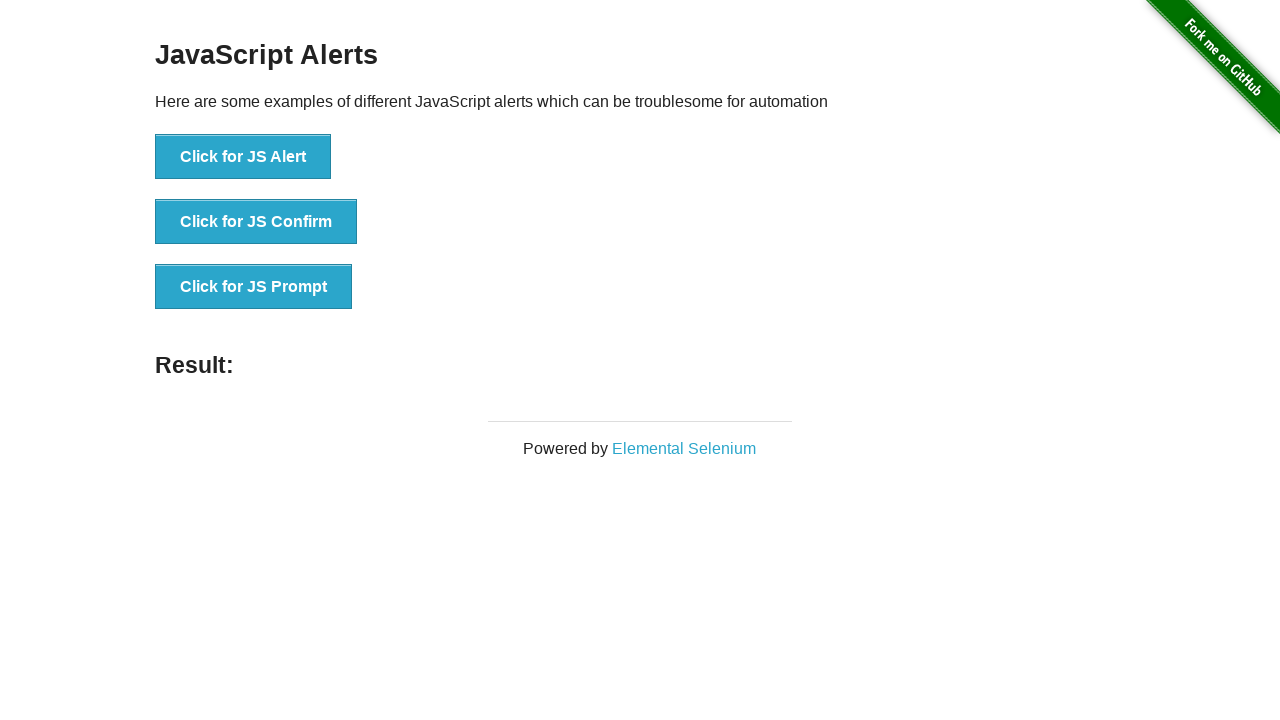

Alerts page loaded and JS Confirm button appeared
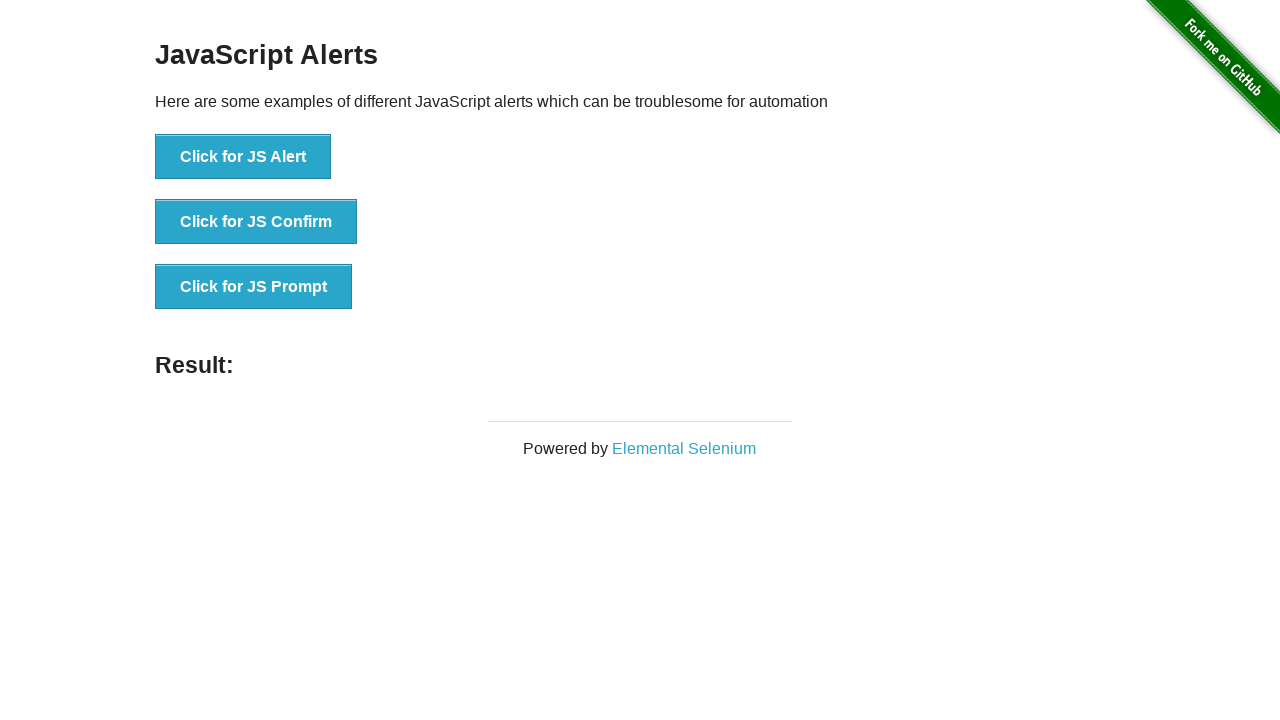

Clicked JS Confirm button to trigger confirm dialog at (256, 222) on xpath=//*[@id="content"]/div/ul/li[2]/button
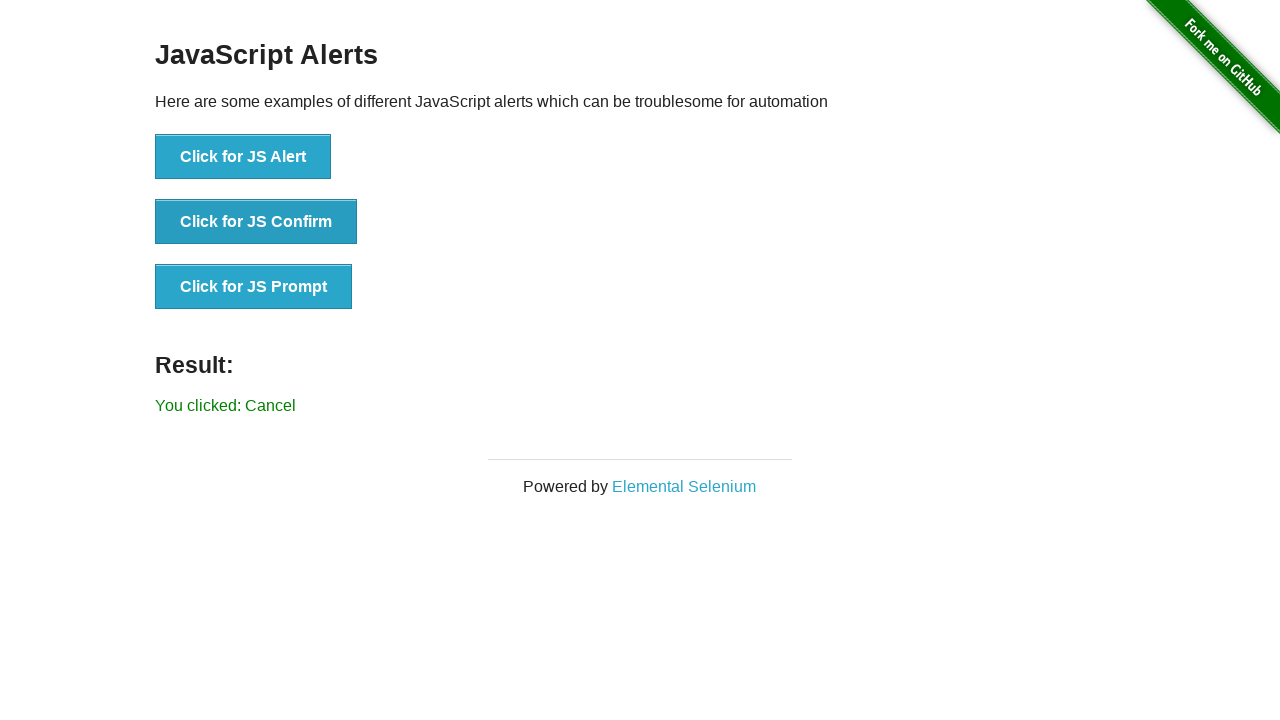

Set up dialog handler to accept confirm dialog
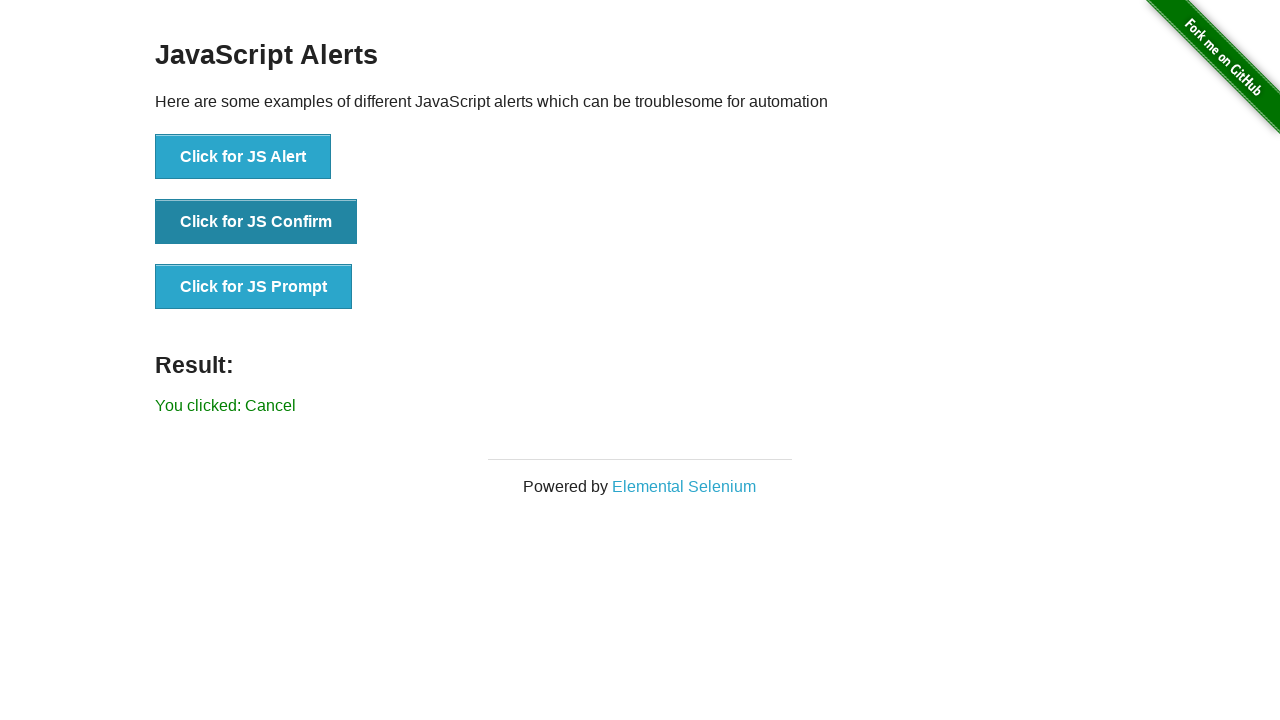

Result text appeared after accepting confirm dialog
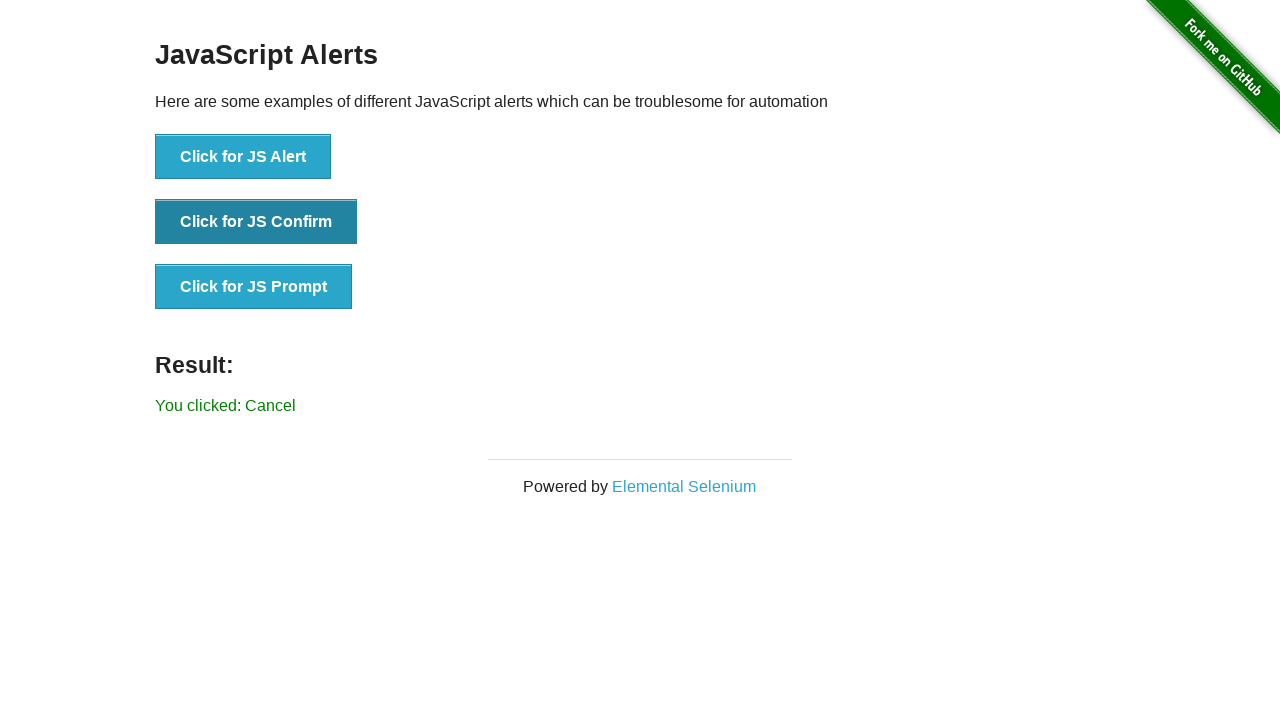

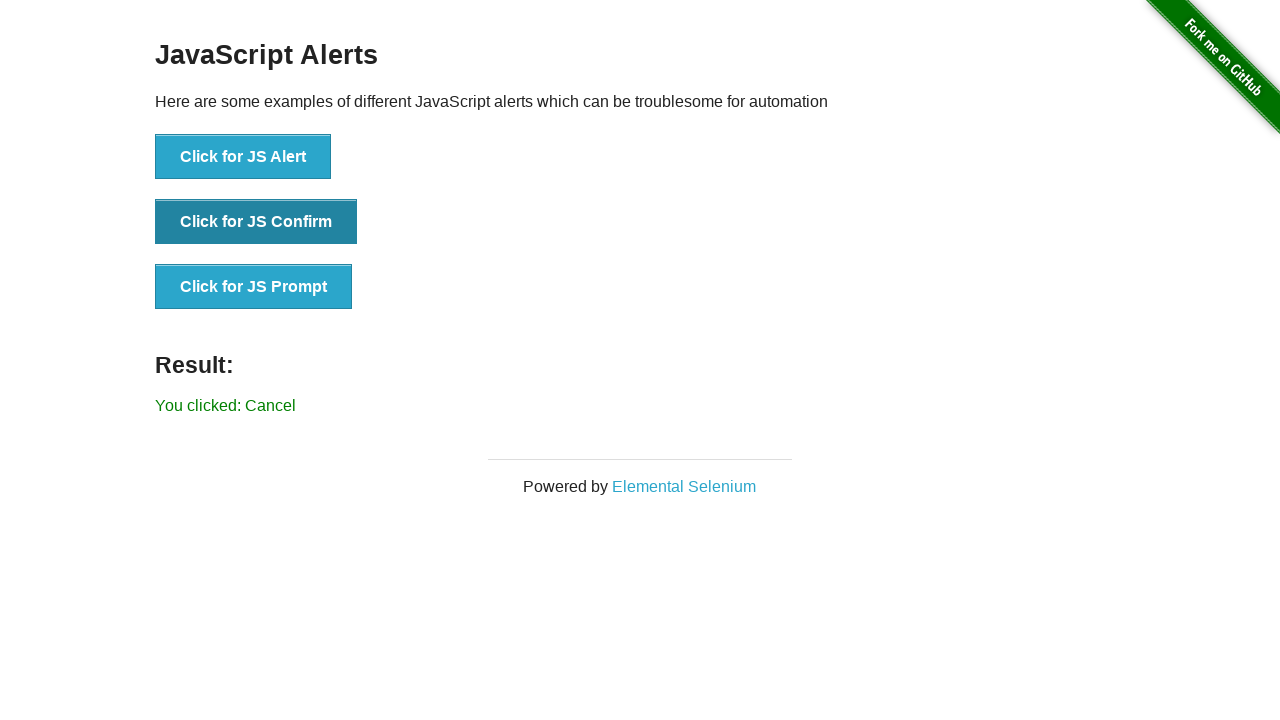